Navigates to the JSONPlaceholder posts API endpoint and verifies that the pre element containing the JSON response is visible in the viewport

Starting URL: https://jsonplaceholder.typicode.com/posts

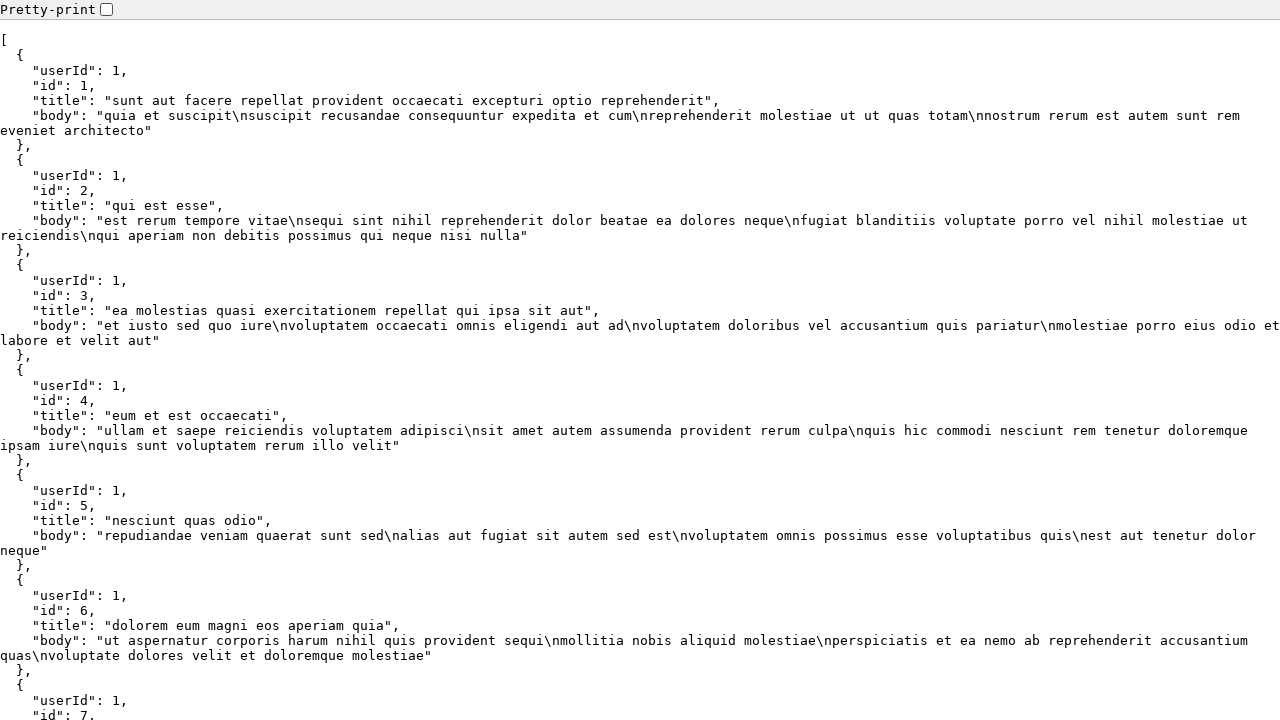

Waited for pre element containing JSON response to load
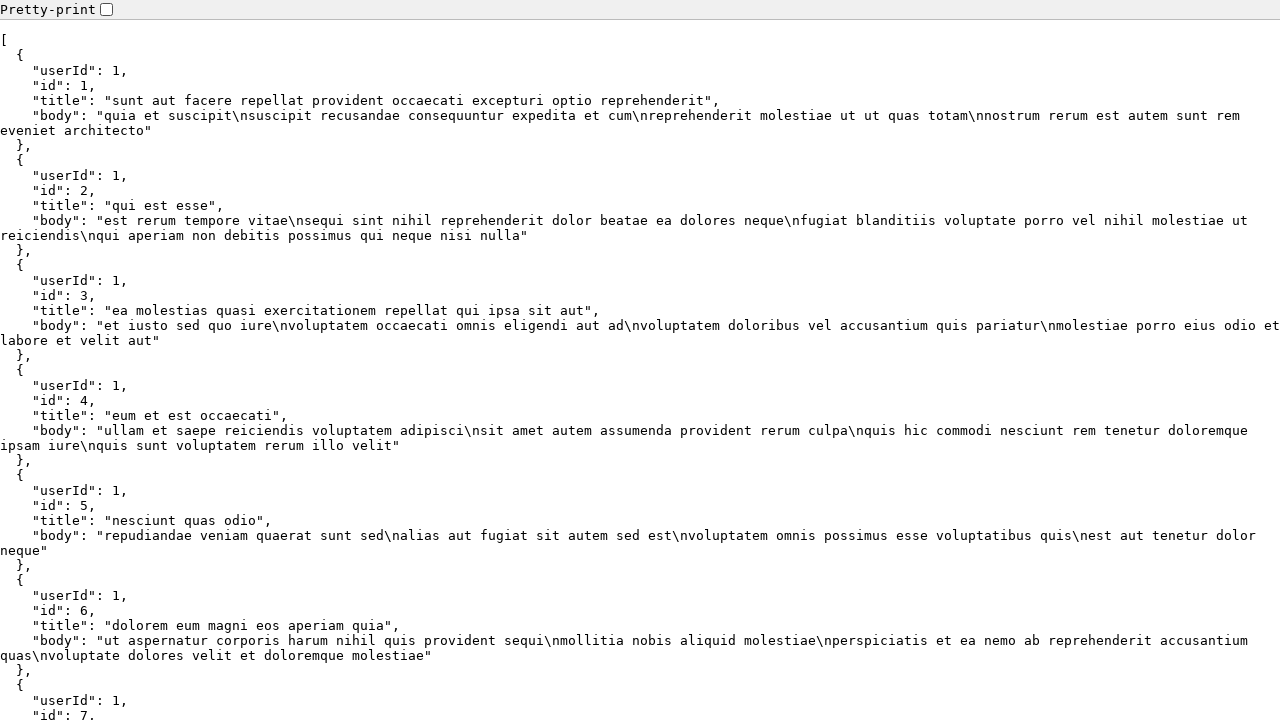

Located the pre element containing the JSON response
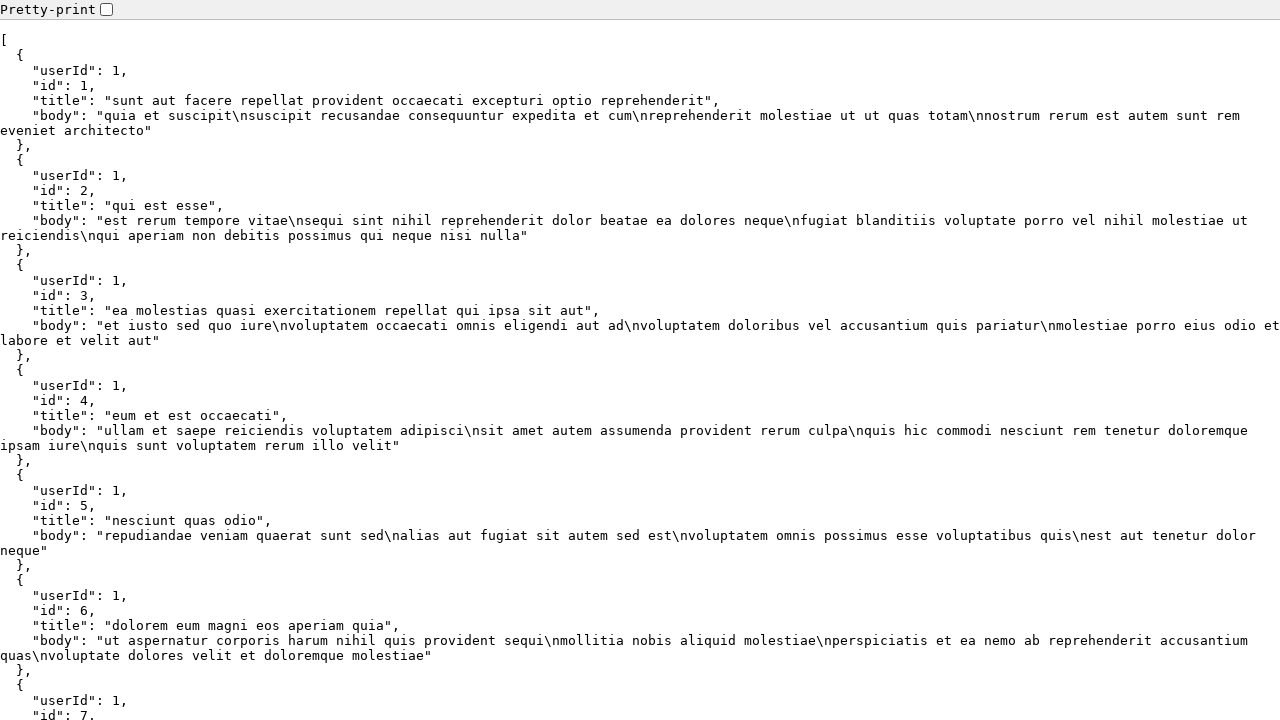

Scrolled pre element into viewport to verify visibility
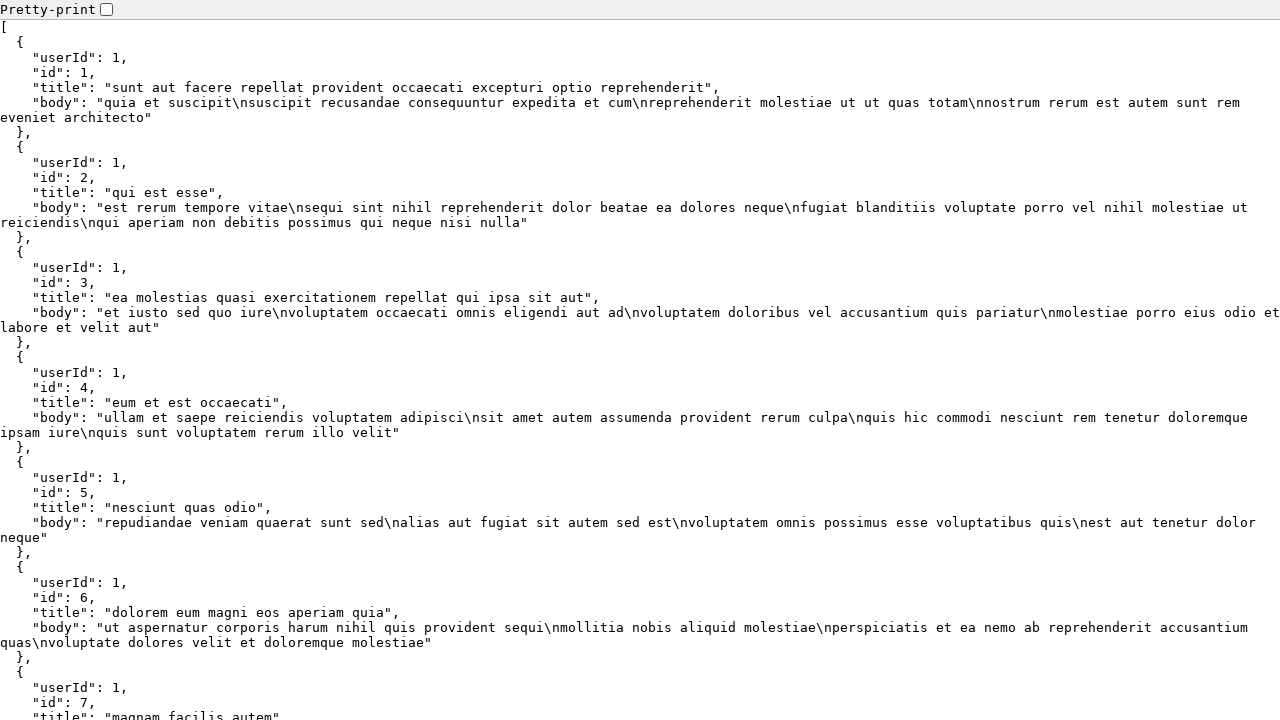

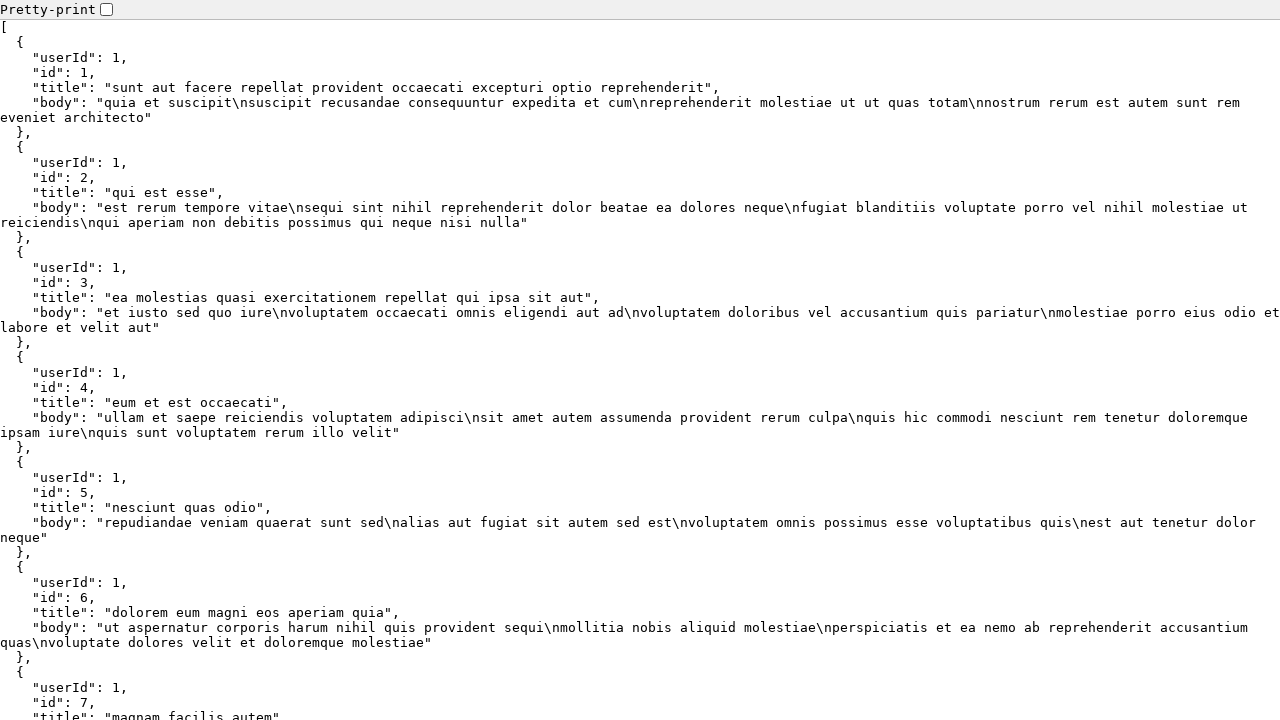